Tests adding a new book, marking it as favorite, and verifying it appears in the "My Books" section while the empty state message is hidden.

Starting URL: https://tap-ht24-testverktyg.github.io/exam-template/

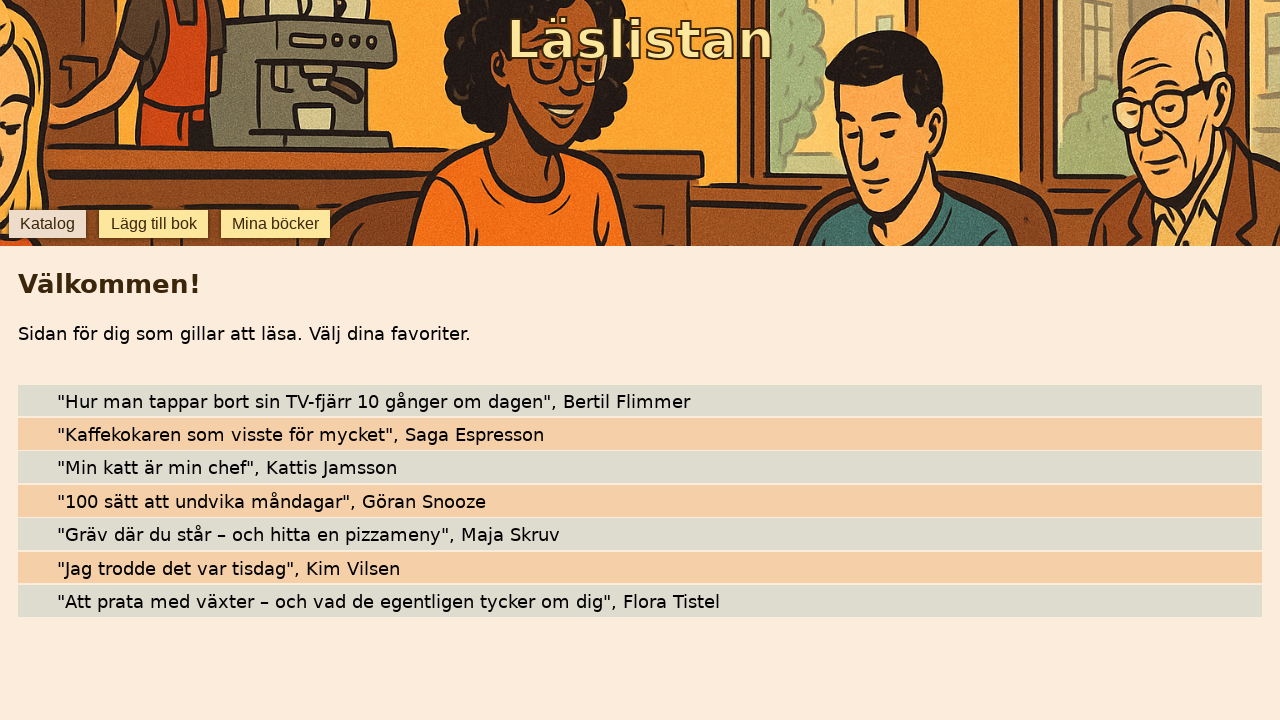

Clicked 'lägg till bok' button to open add book dialog at (154, 224) on internal:role=button[name="lägg till bok"i]
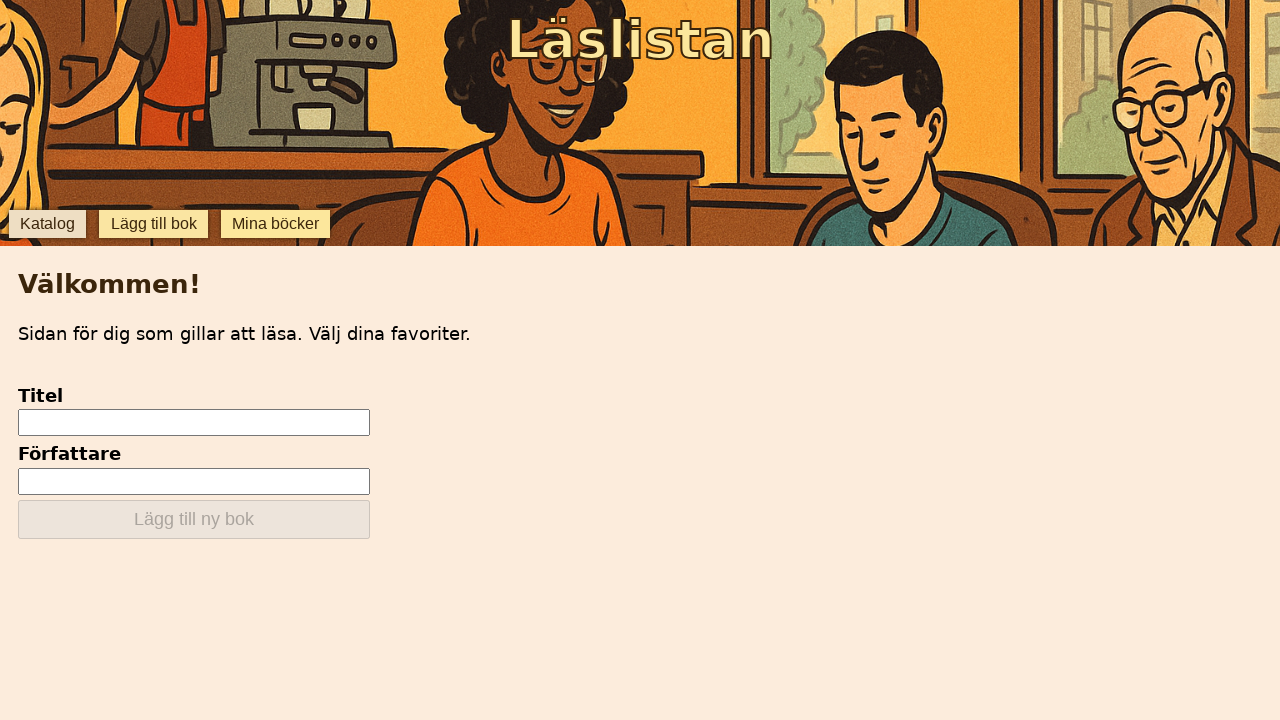

Filled in book title 'Min stad' on internal:testid=[data-testid="add-input-title"s]
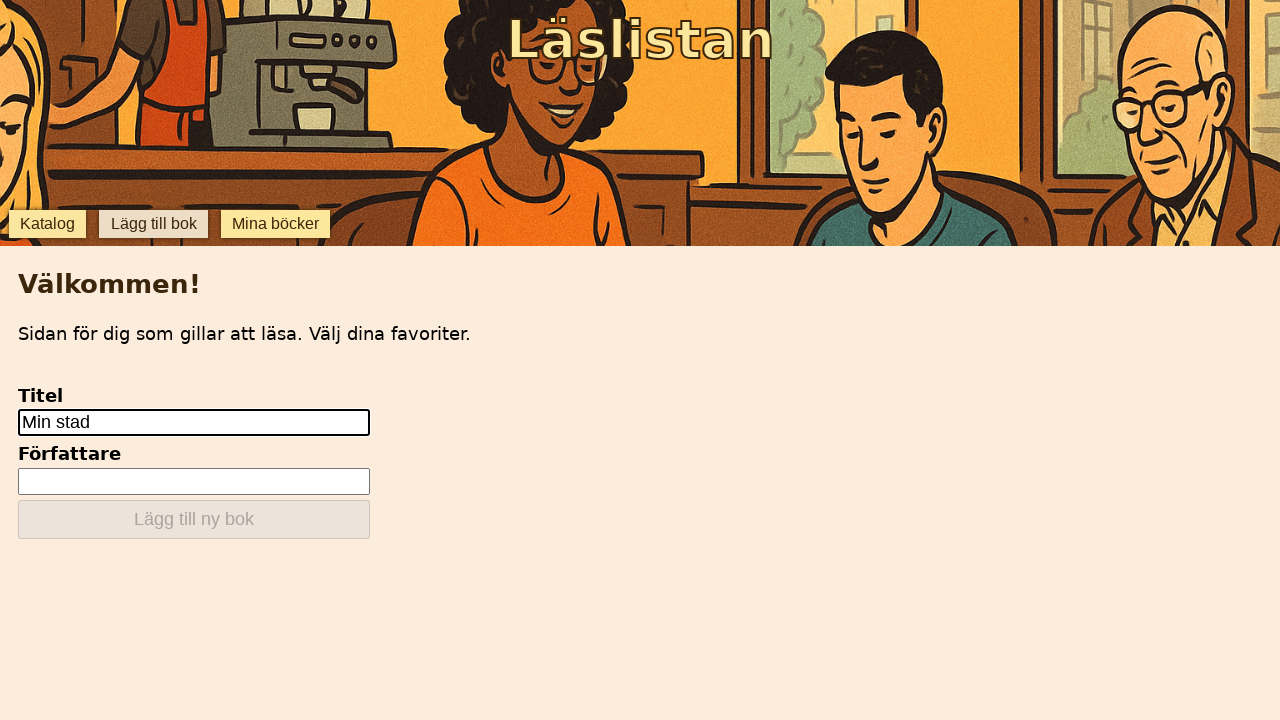

Filled in book author 'Adam Jonsson' on internal:testid=[data-testid="add-input-author"s]
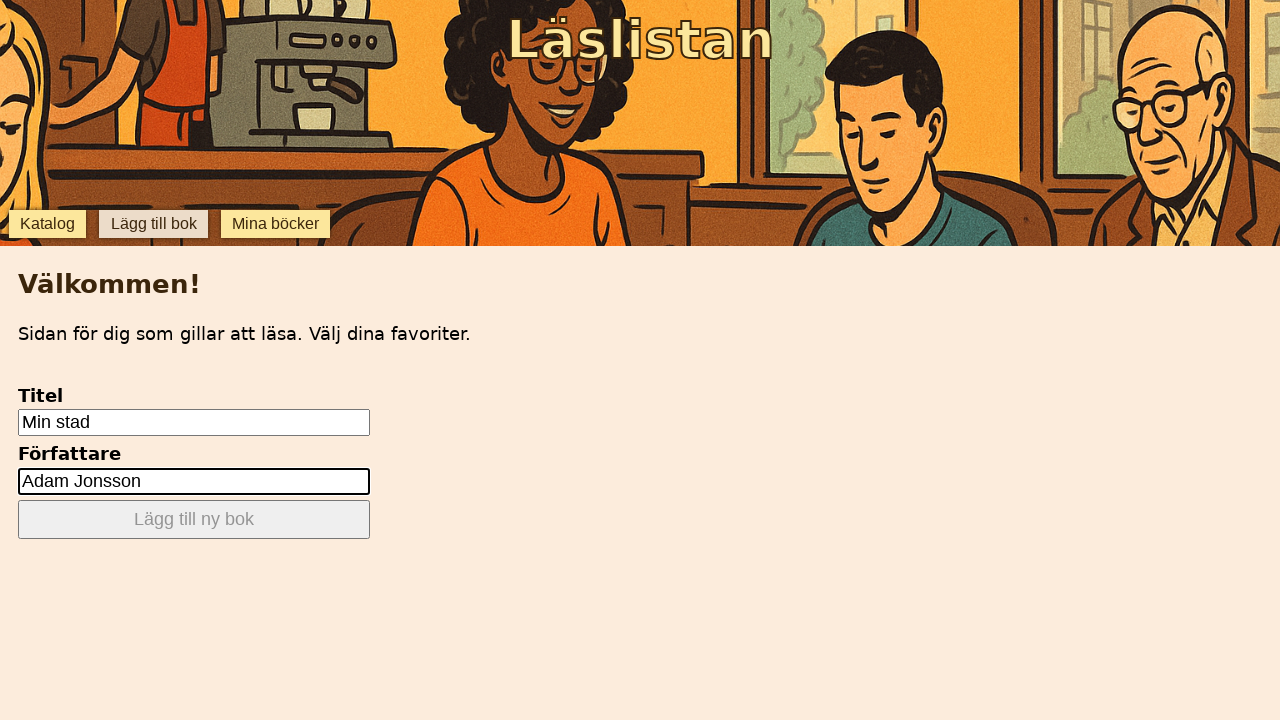

Clicked 'lägg till ny bok' button to submit new book at (194, 520) on internal:role=button[name="lägg till ny bok"i]
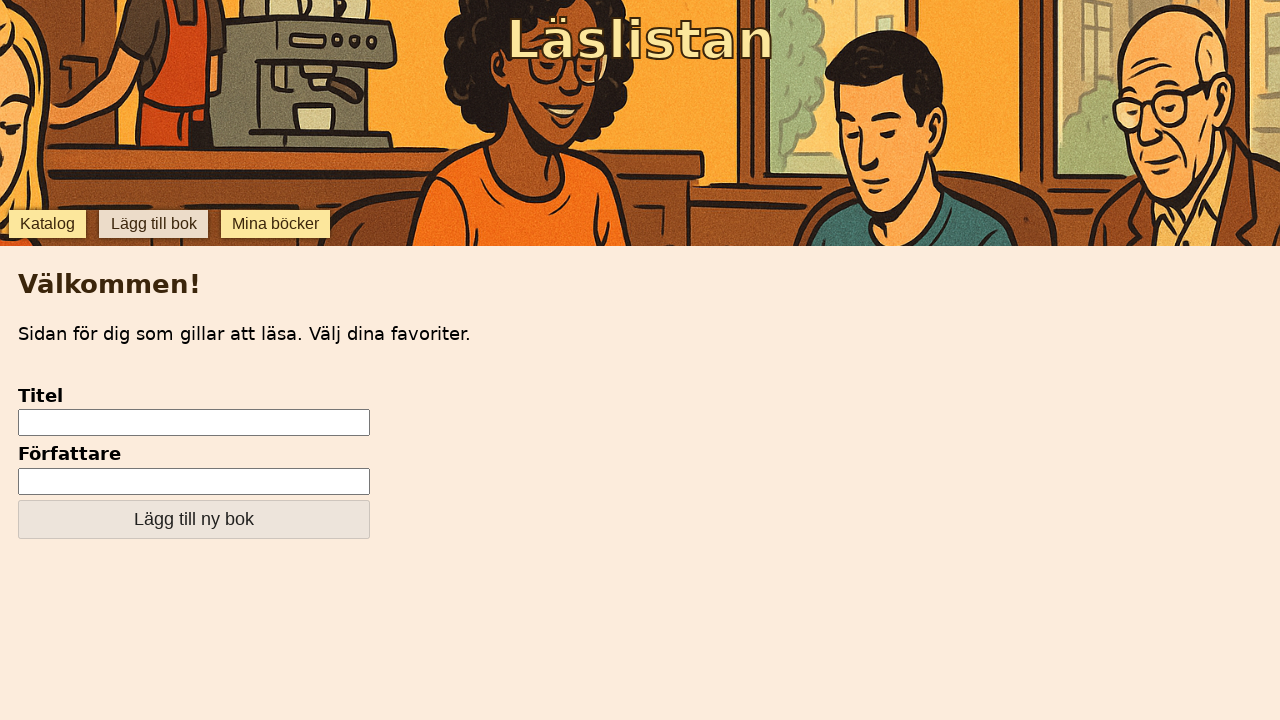

Waited 2 seconds for book to be added to system
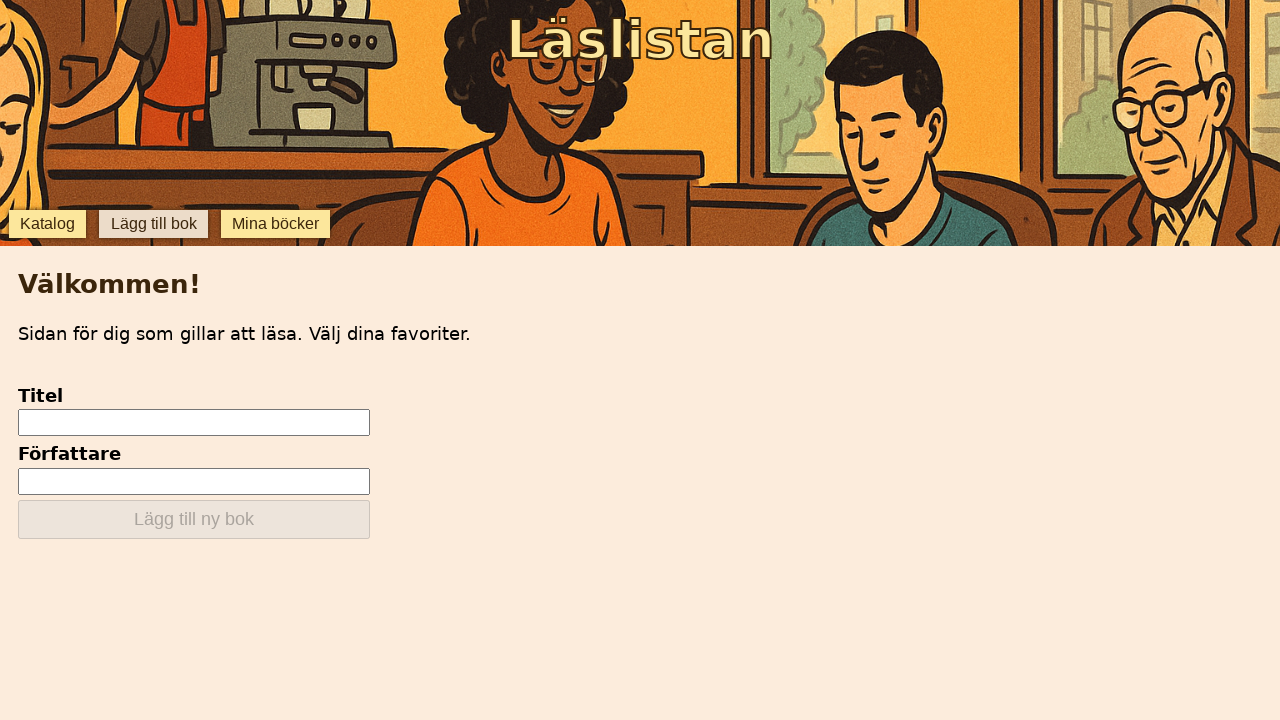

Clicked catalog button to view books at (47, 224) on [data-testid="catalog"]
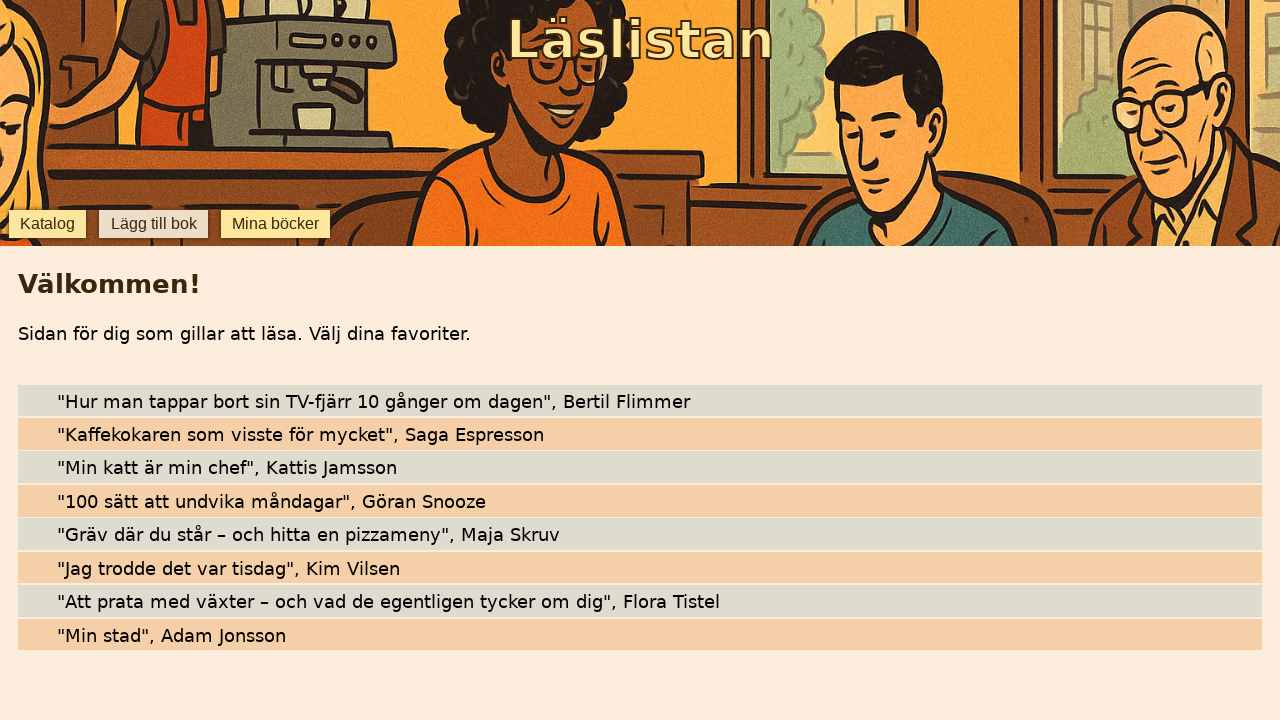

Clicked star icon to mark 'Min stad' as favorite at (40, 634) on internal:testid=[data-testid="star-Min stad"s]
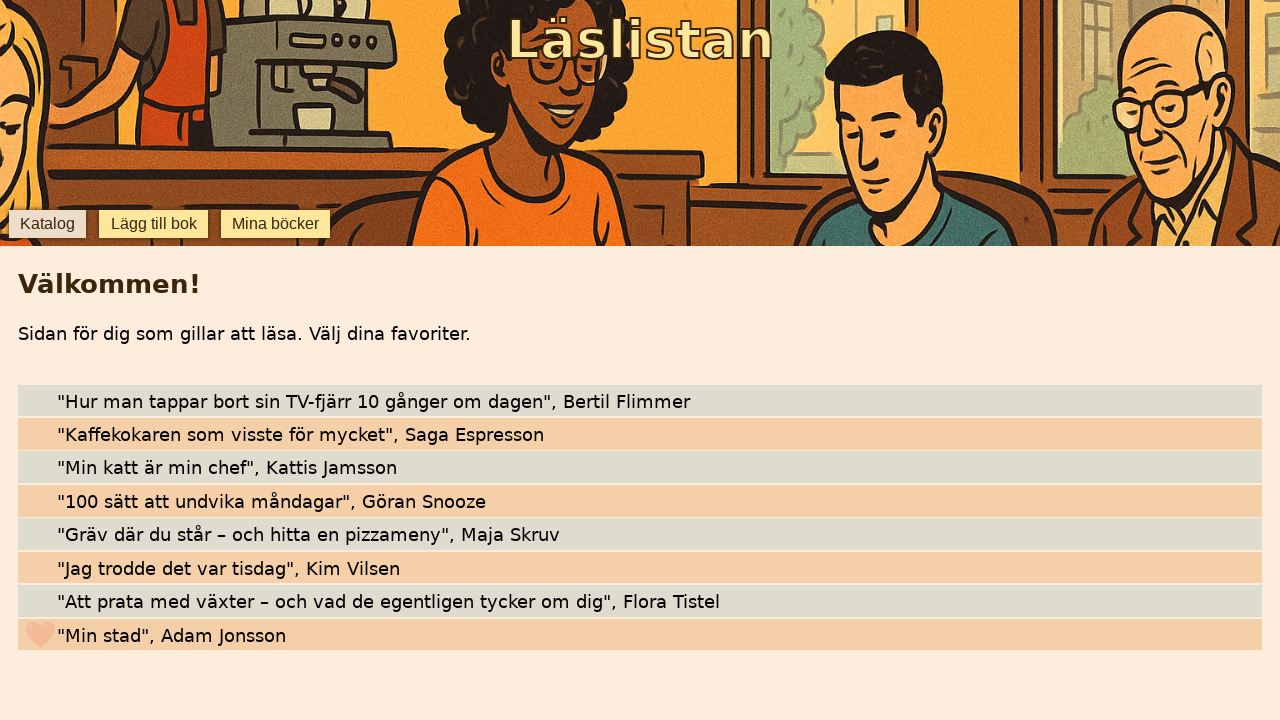

Waited 1 second for favorite action to complete
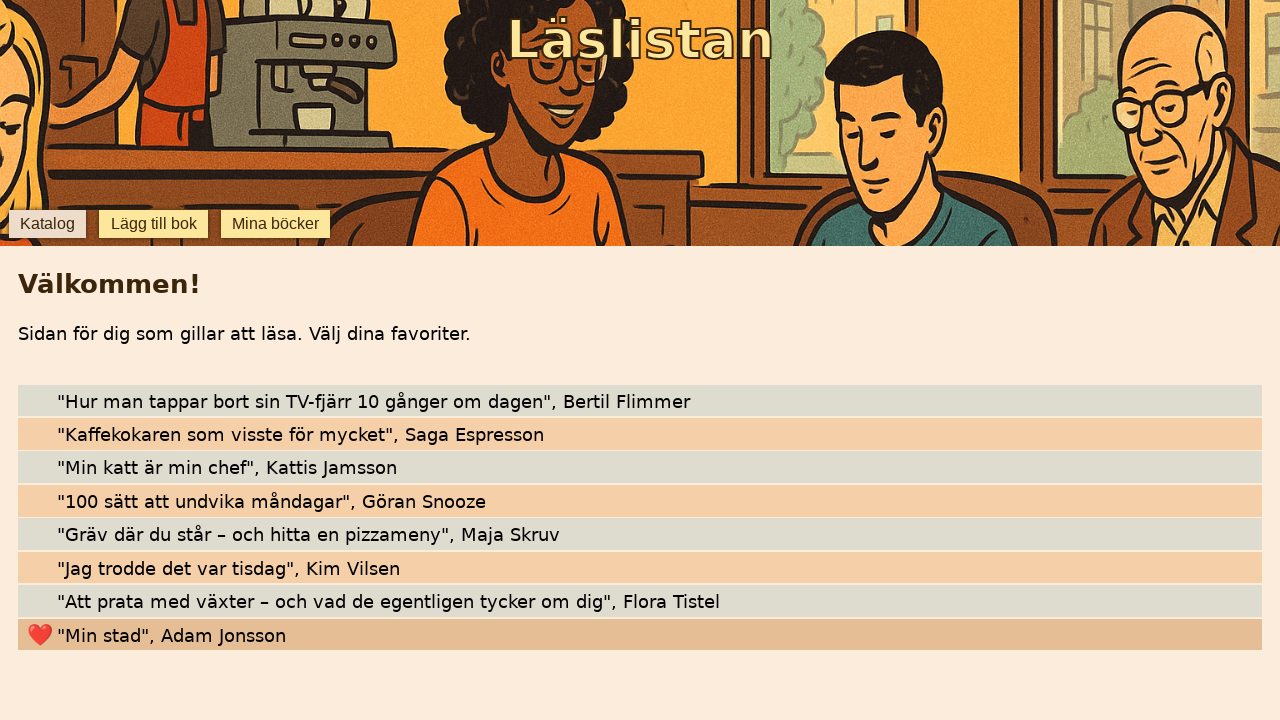

Clicked 'mina böcker' button to navigate to My Books section at (276, 224) on internal:role=button[name="mina böcker"i]
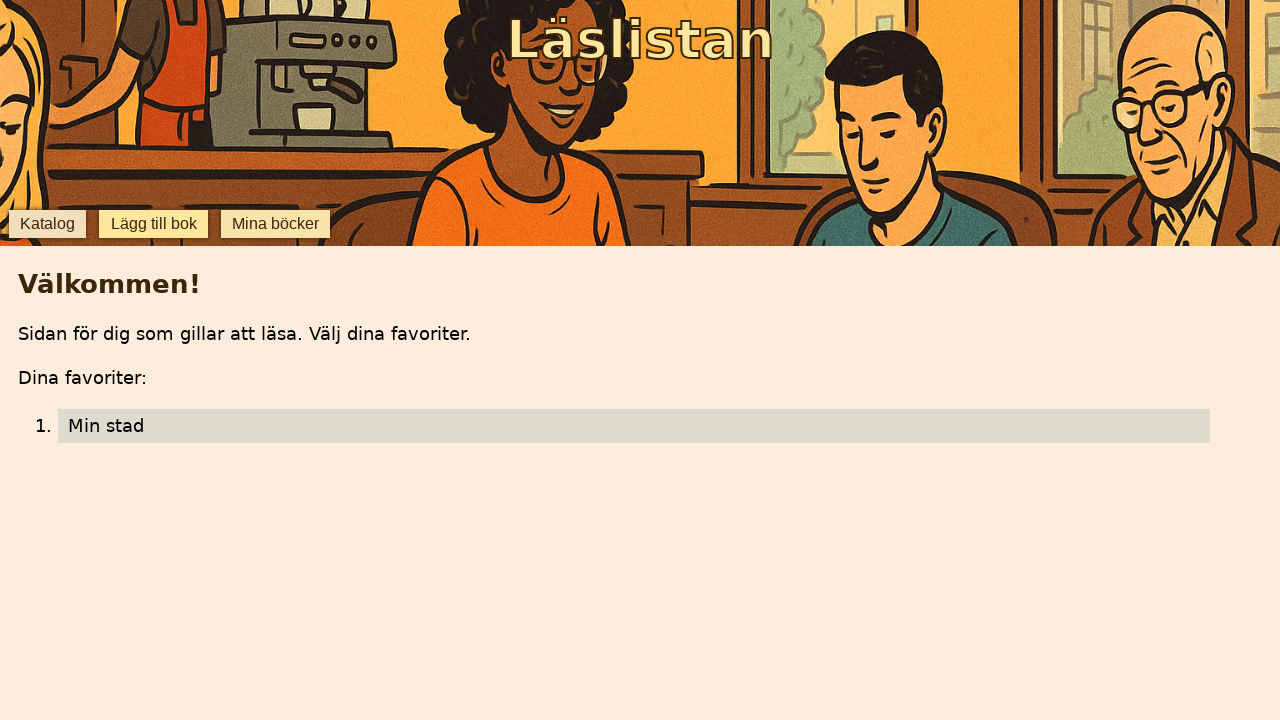

Verified that favorited book 'Min stad' is visible in My Books section
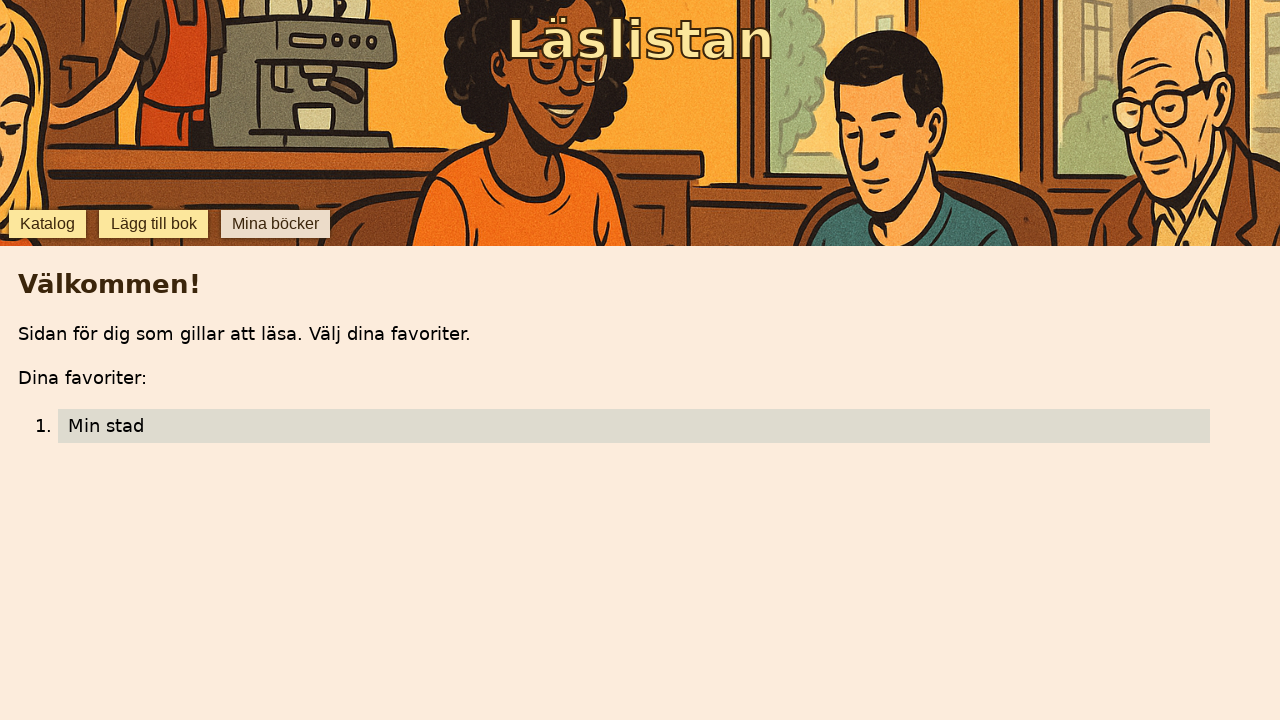

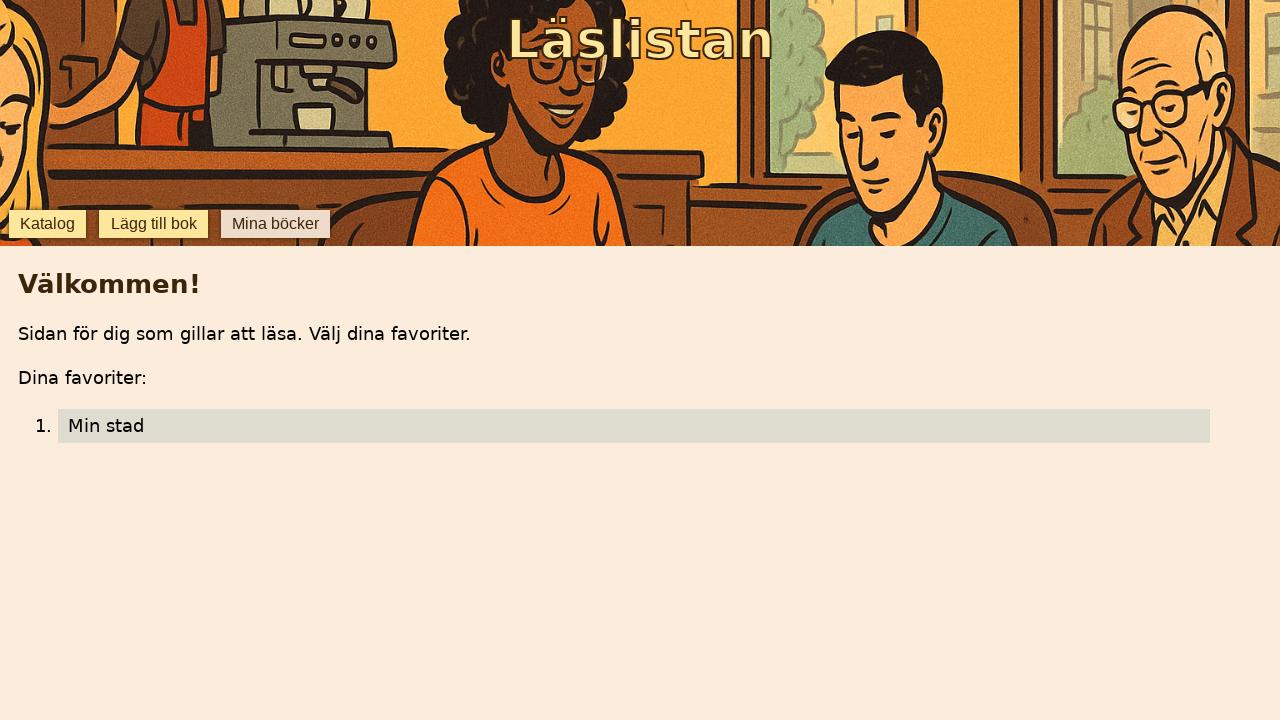